Tests floating menu functionality by navigating to the floating menu page and verifying that the menu remains visible while scrolling through the page using various keyboard keys

Starting URL: http://the-internet.herokuapp.com/

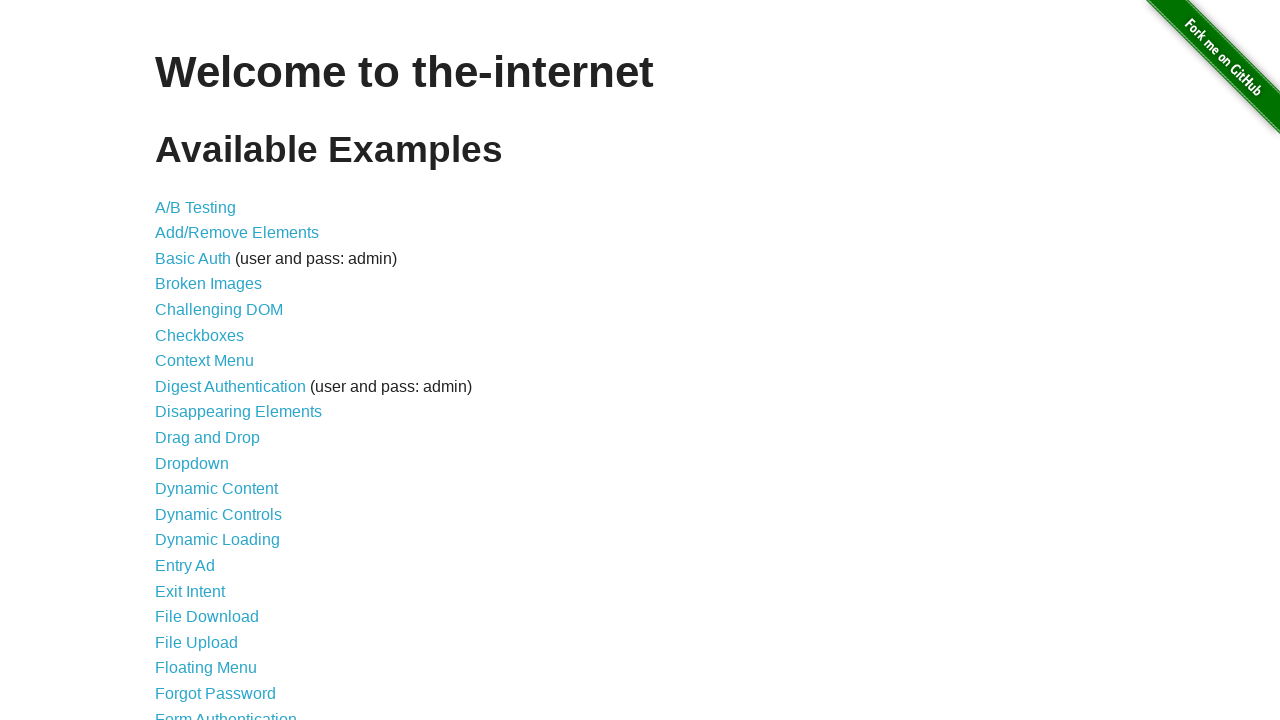

Clicked on Floating Menu link at (206, 668) on text=Floating Menu
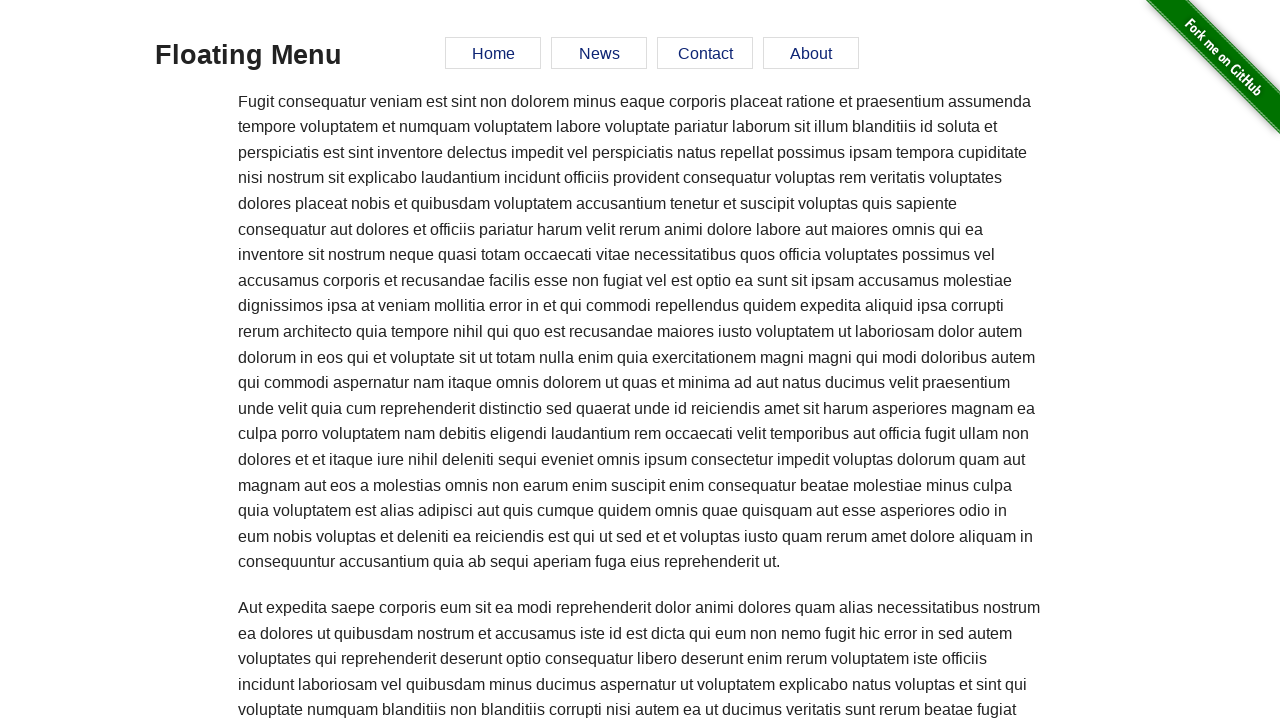

Pressed PAGE_DOWN key to scroll down
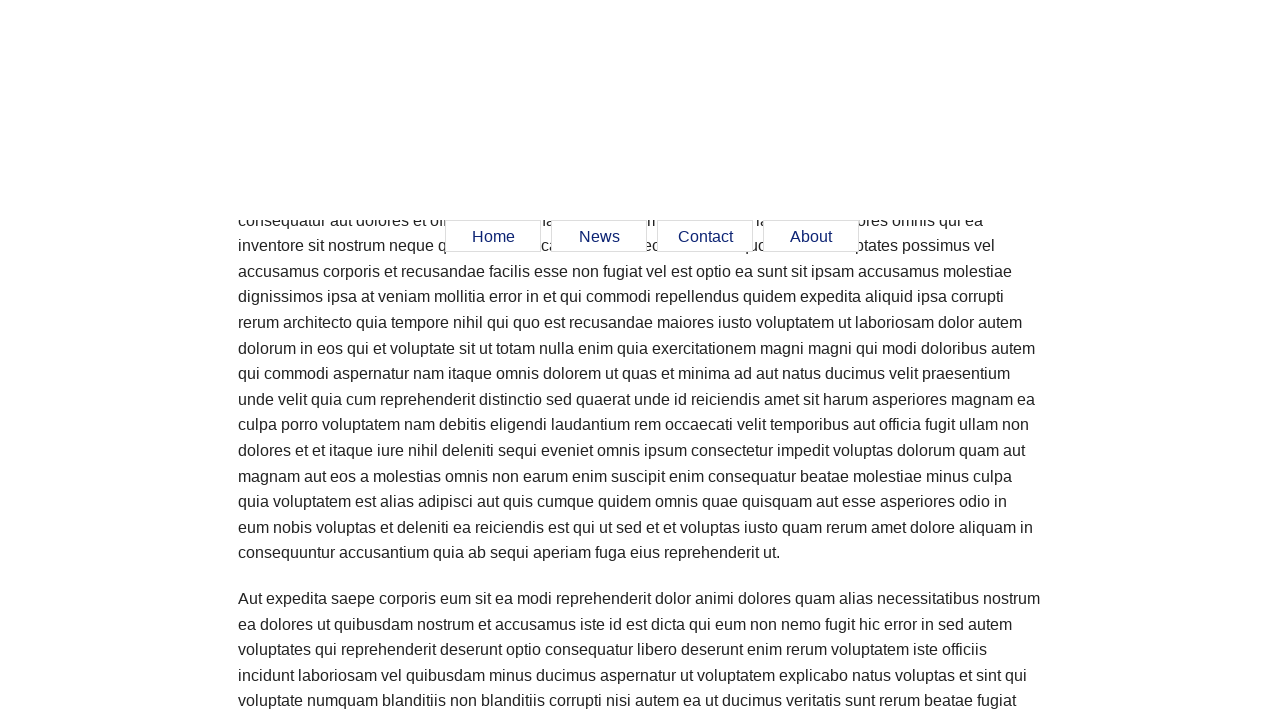

Waited 1 second after PAGE_DOWN scroll
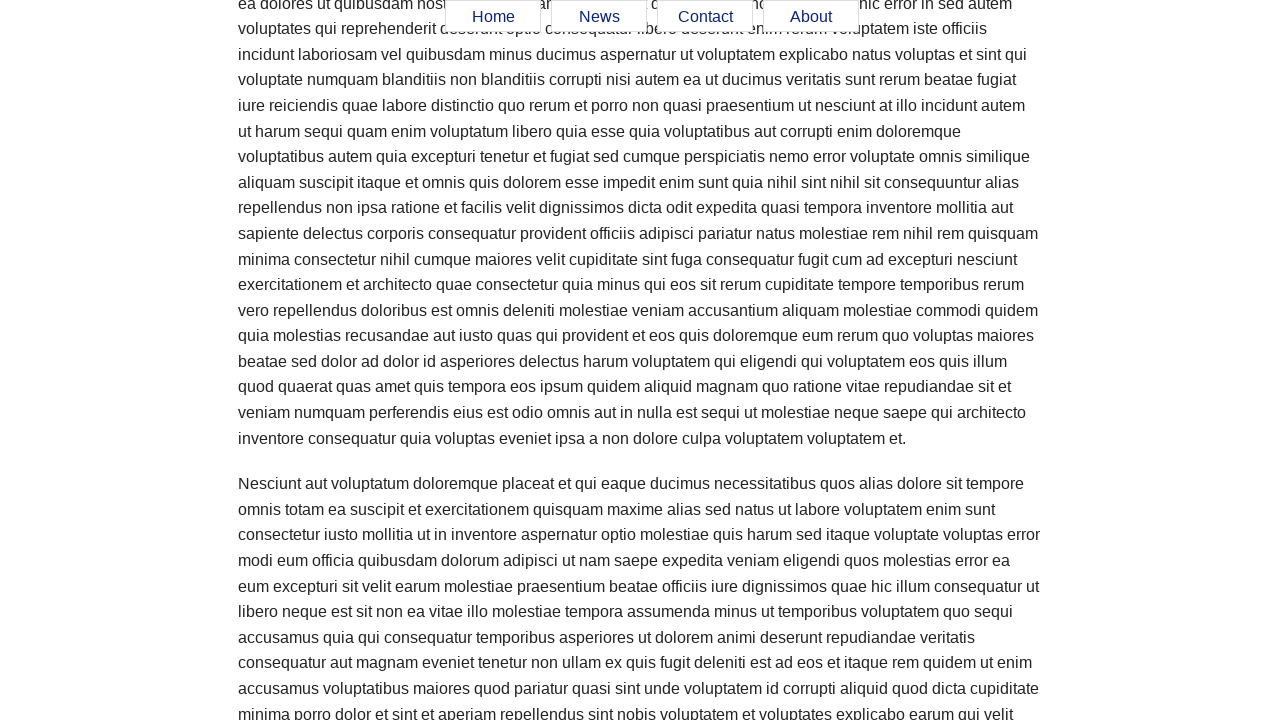

Pressed DOWN arrow key to scroll down
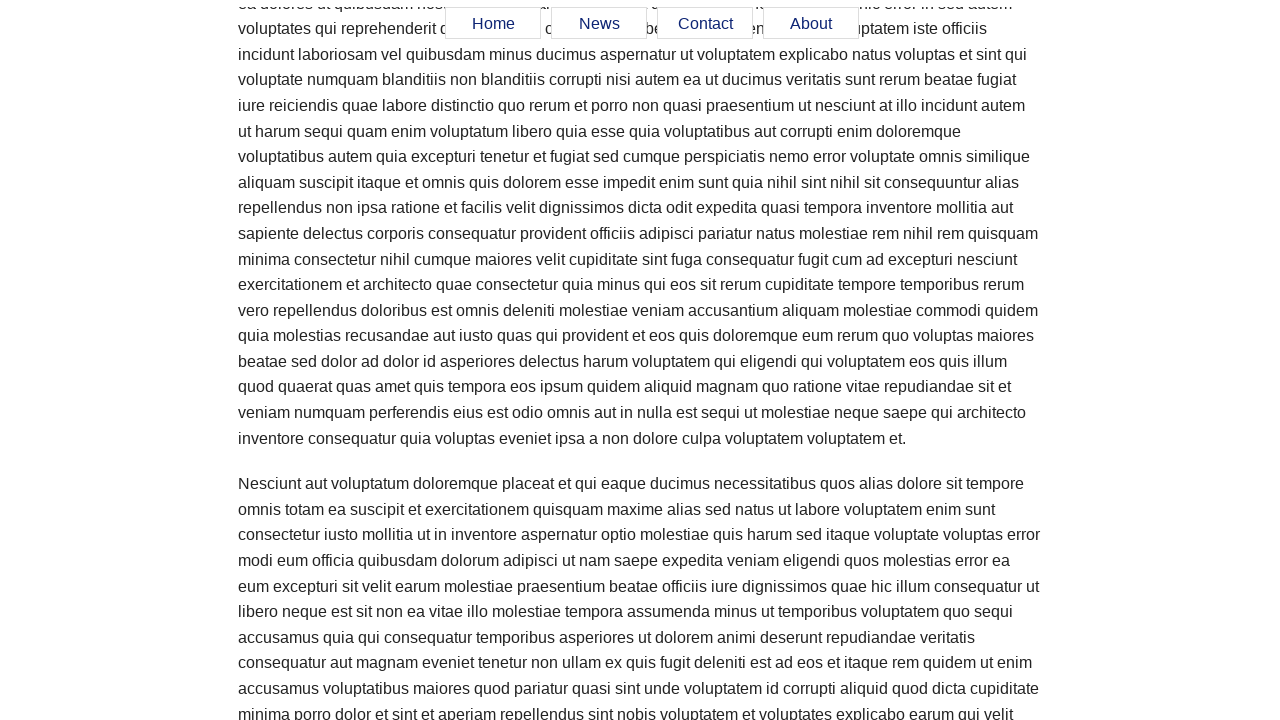

Waited 1 second after DOWN arrow scroll
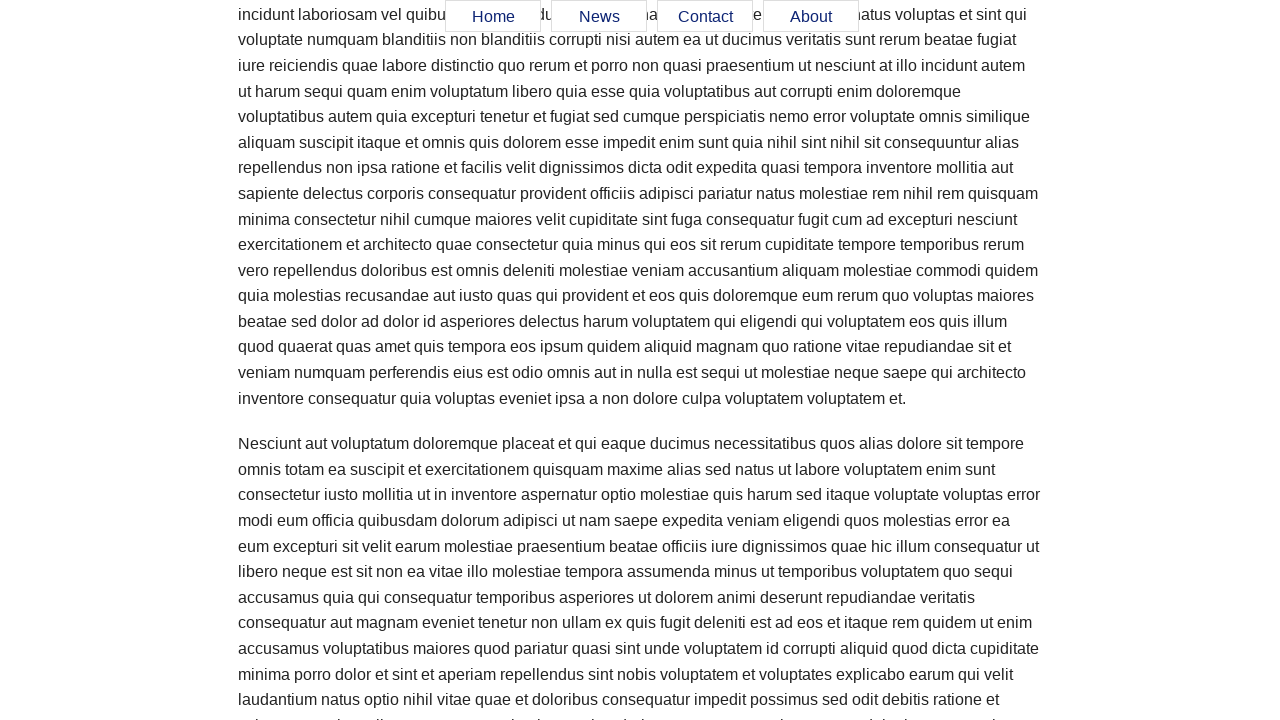

Pressed PAGE_UP key to scroll up
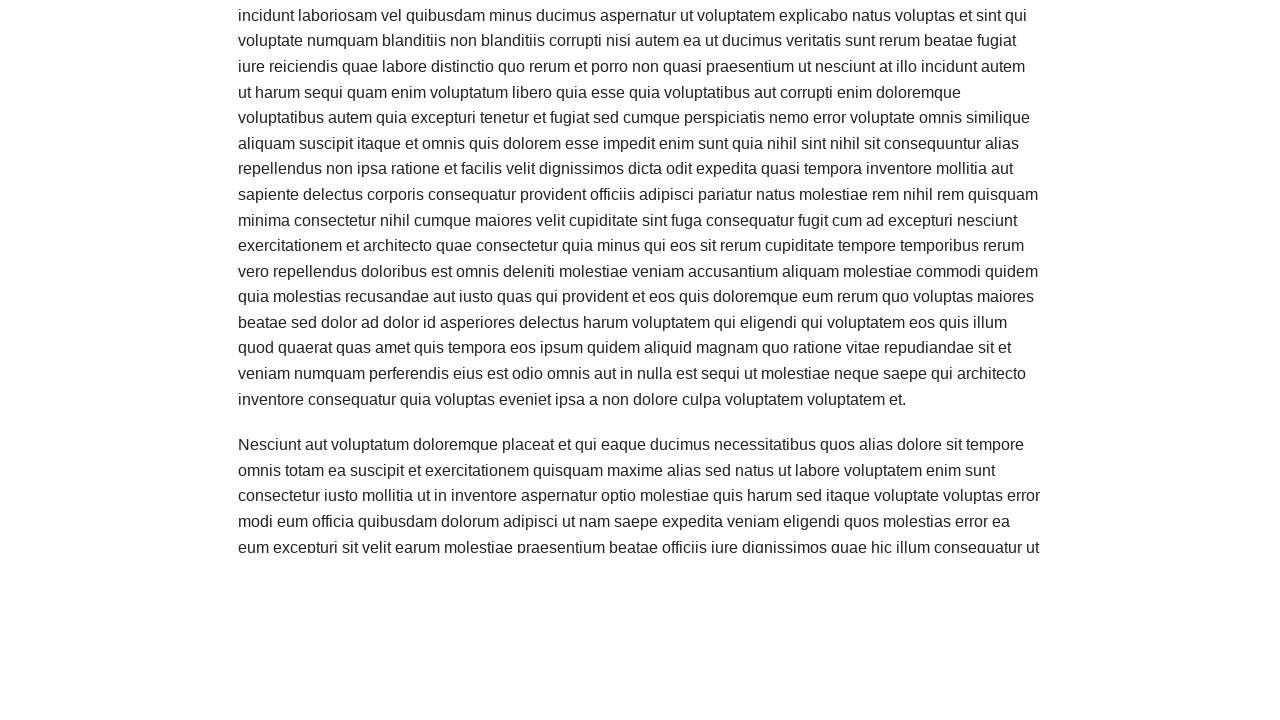

Waited 1 second after PAGE_UP scroll
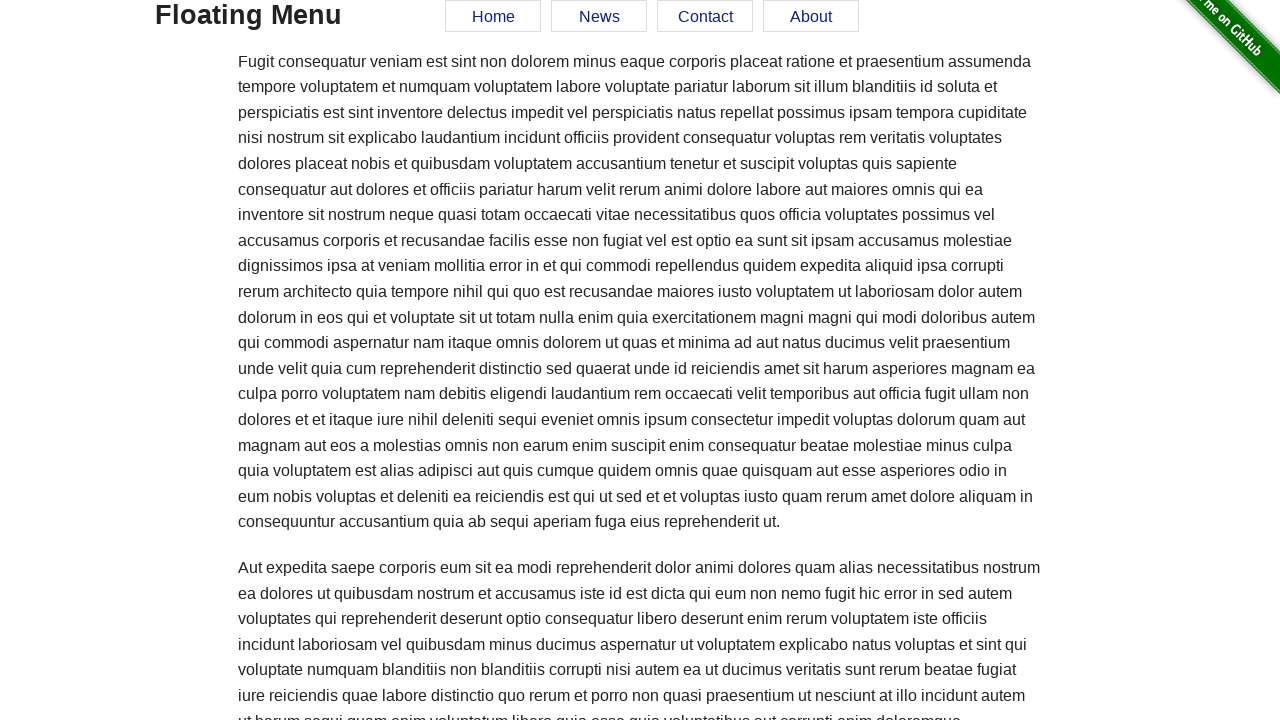

Pressed UP arrow key to scroll up
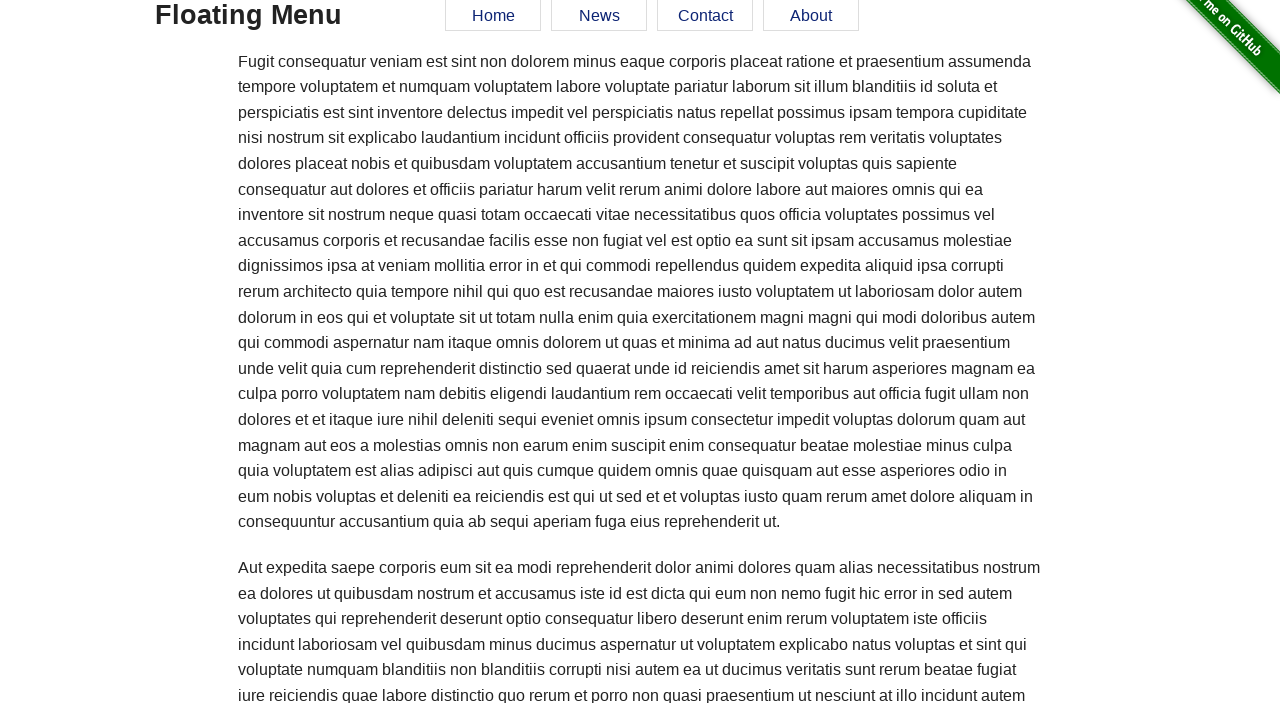

Waited 1 second after UP arrow scroll
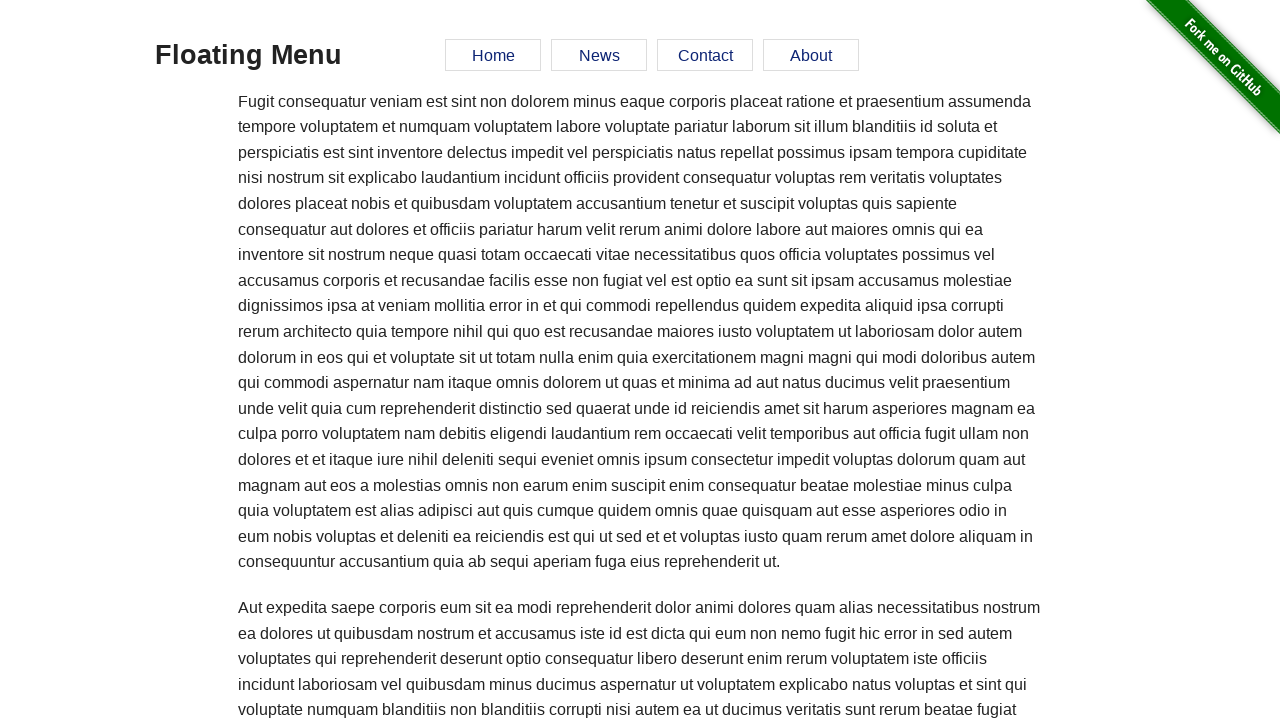

Pressed END key to jump to bottom of page
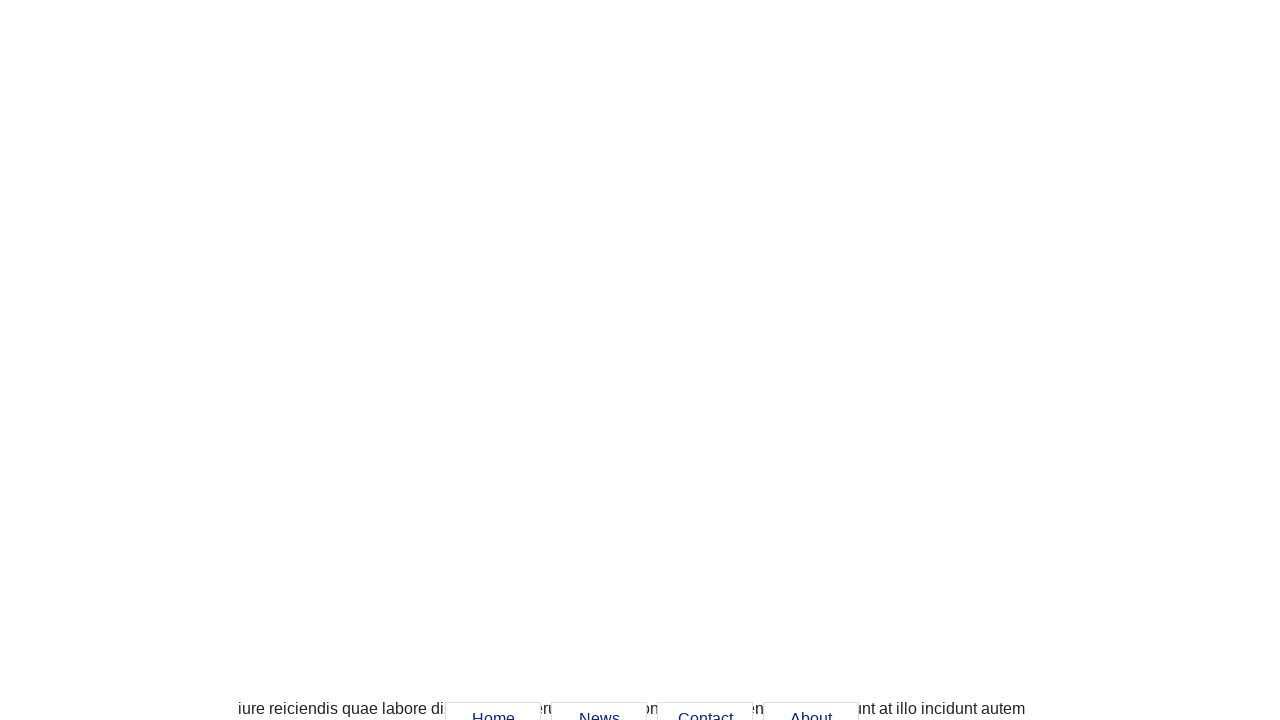

Waited 1 second after END key press
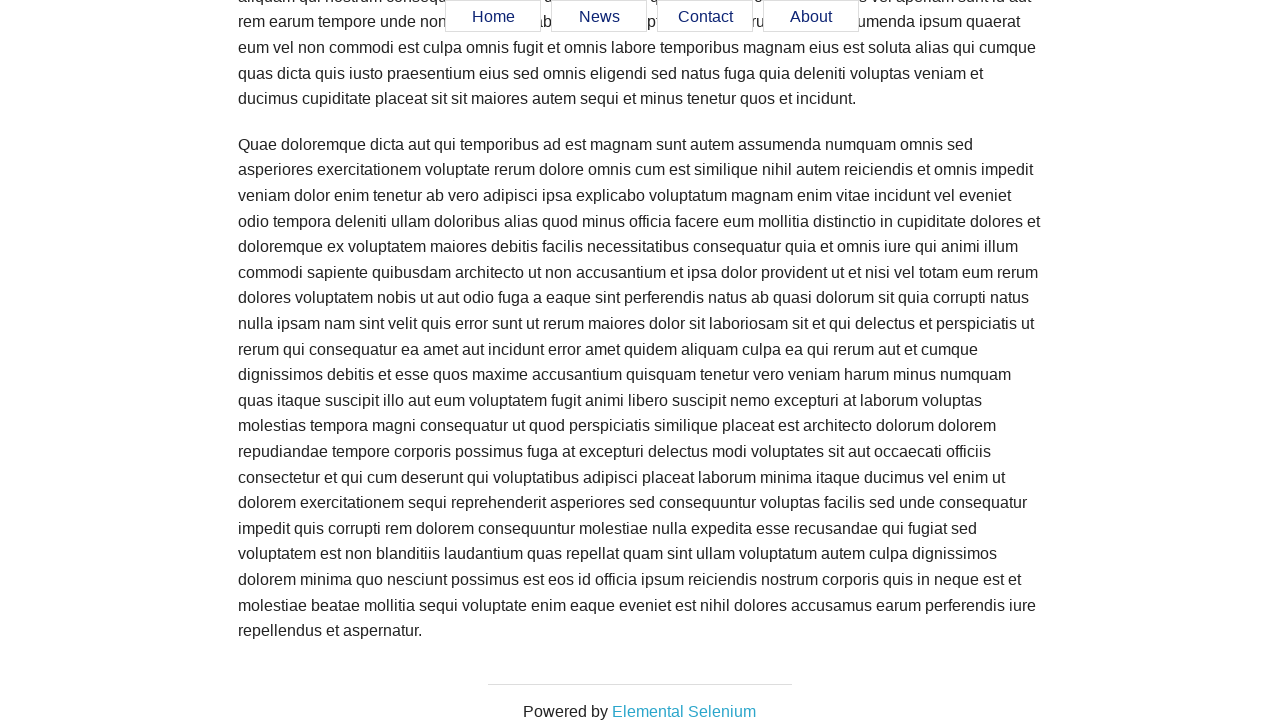

Pressed HOME key to jump to top of page
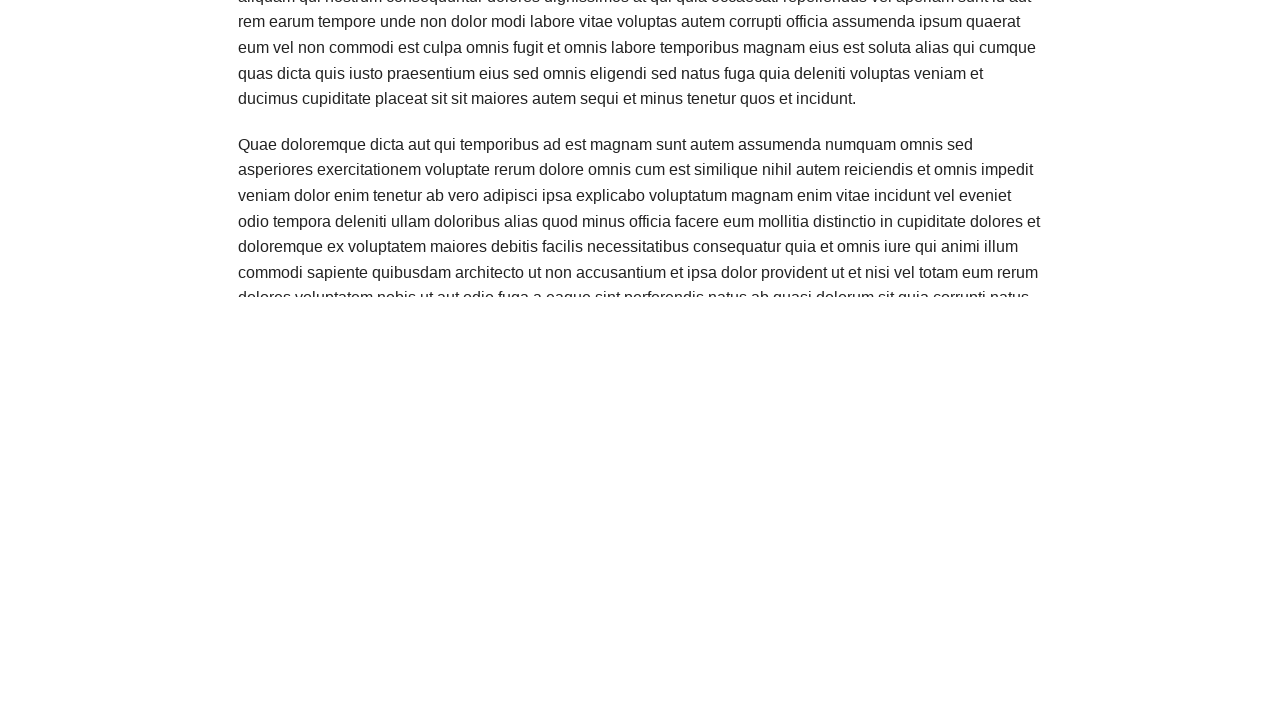

Waited 1 second after HOME key press
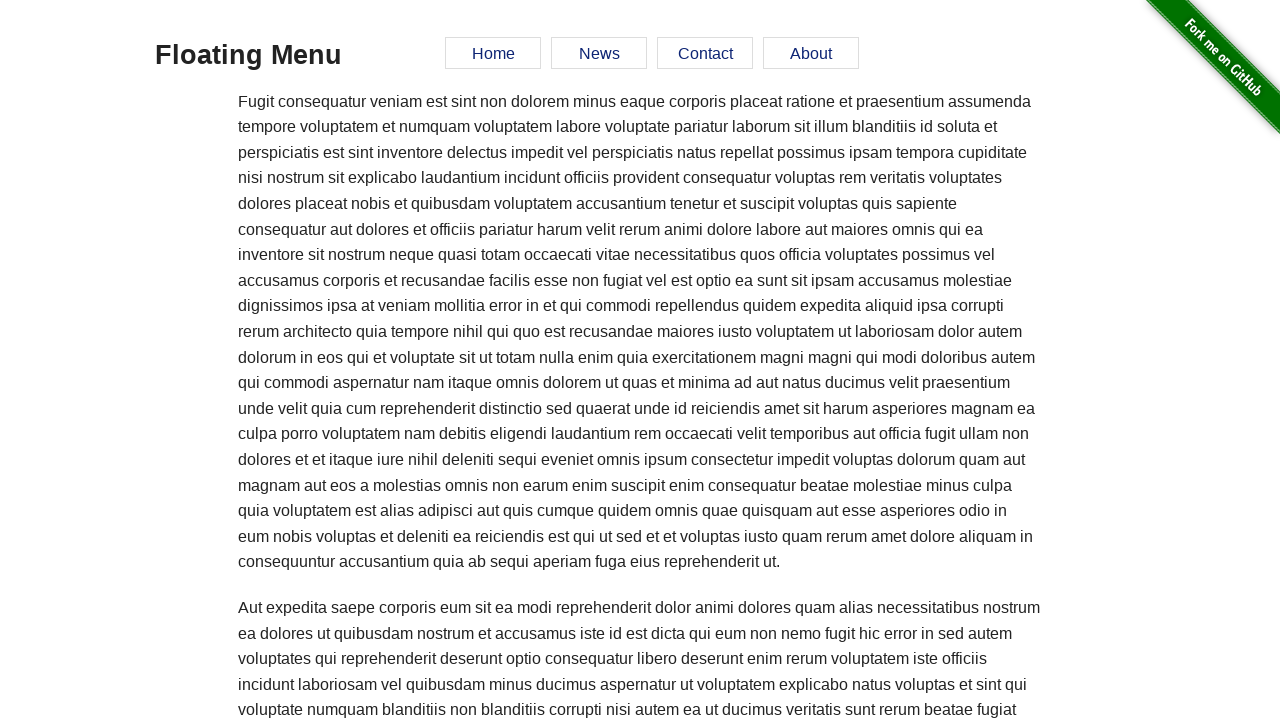

Verified floating menu is still visible after all scrolling
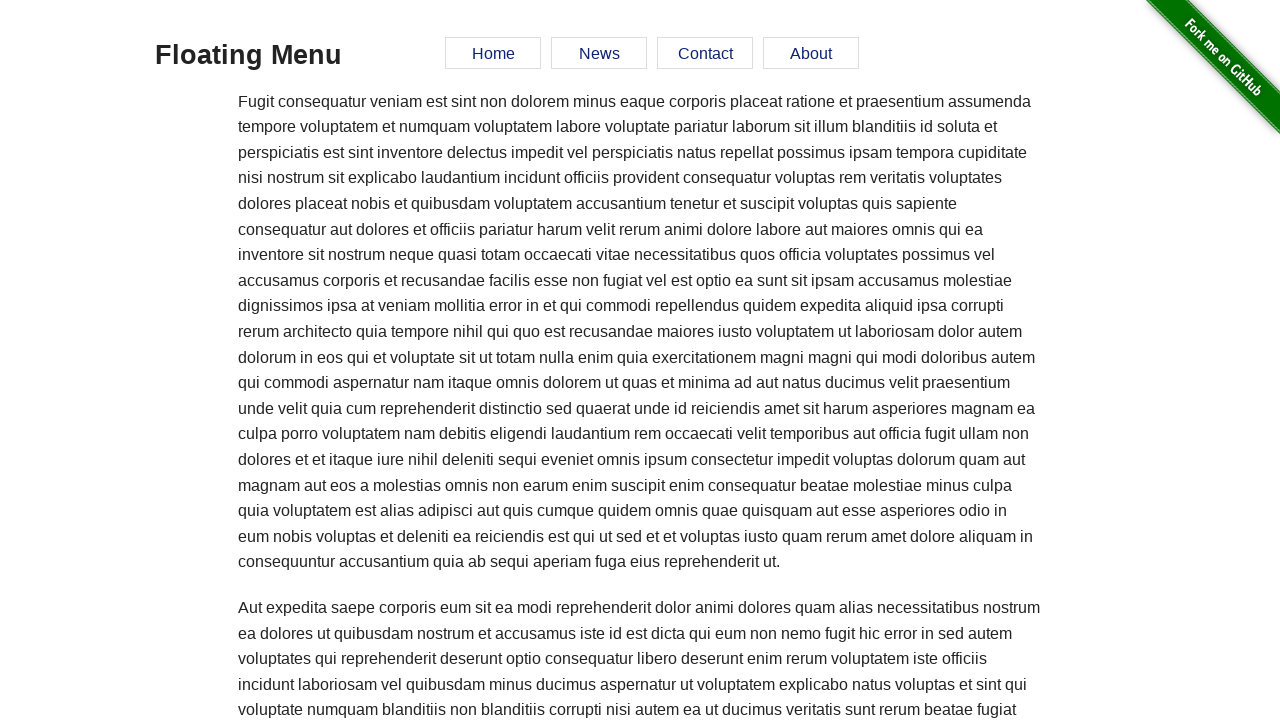

Located 4 menu items
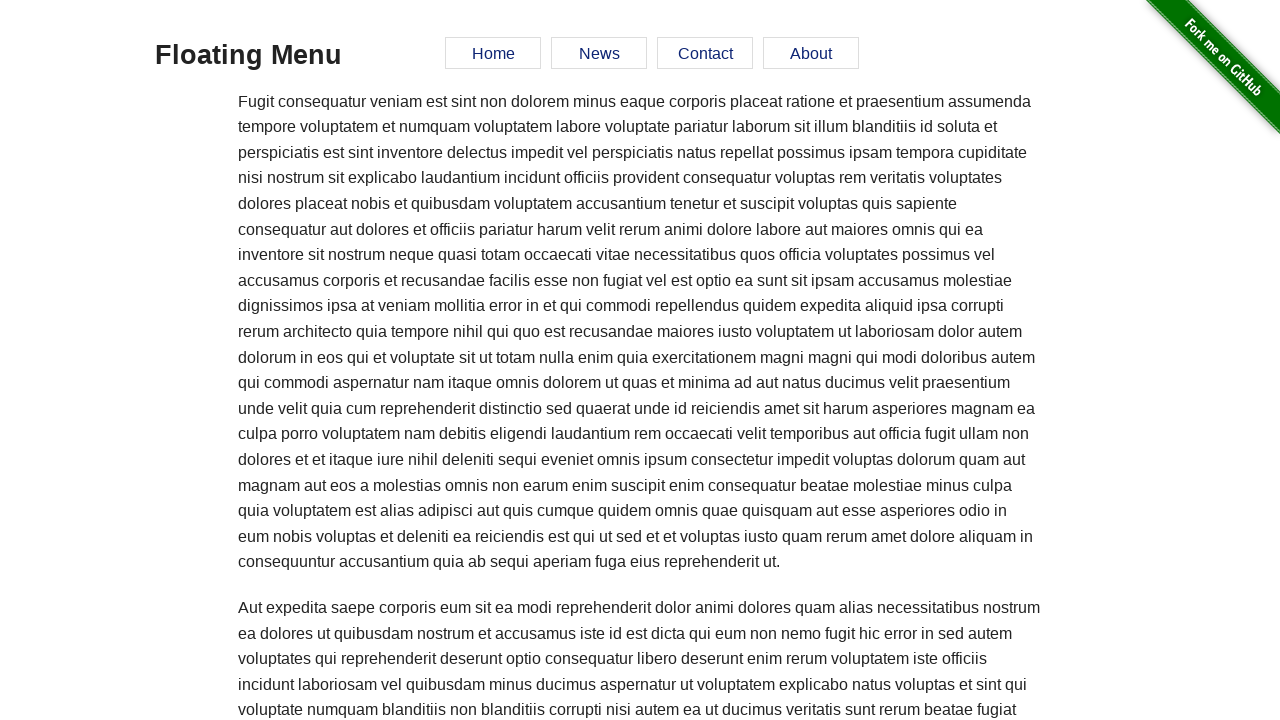

Verified menu item 1 is visible
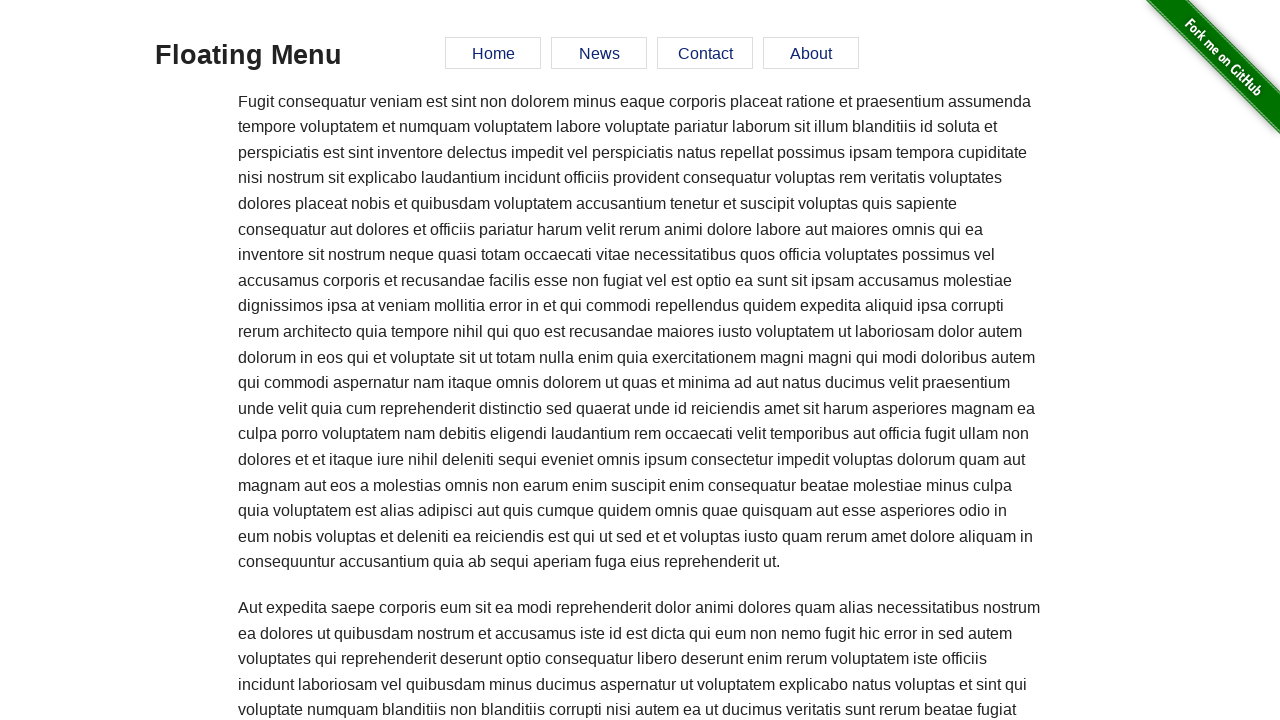

Verified menu item 2 is visible
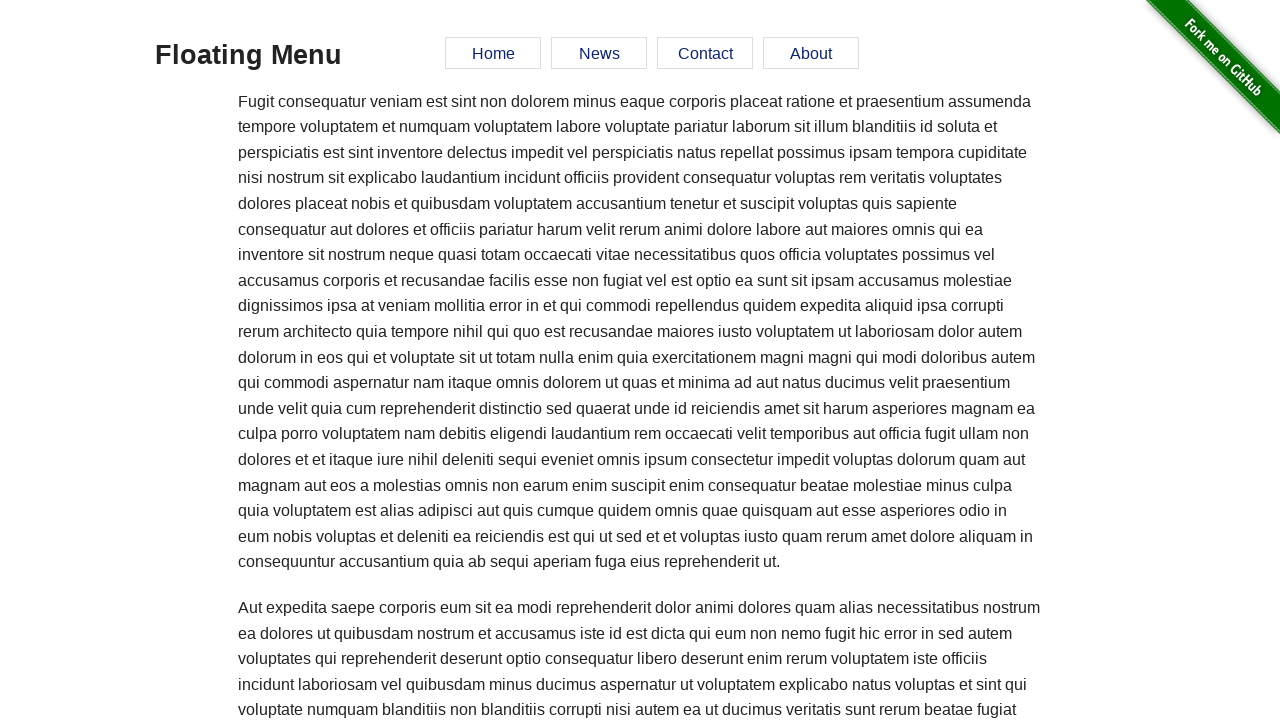

Verified menu item 3 is visible
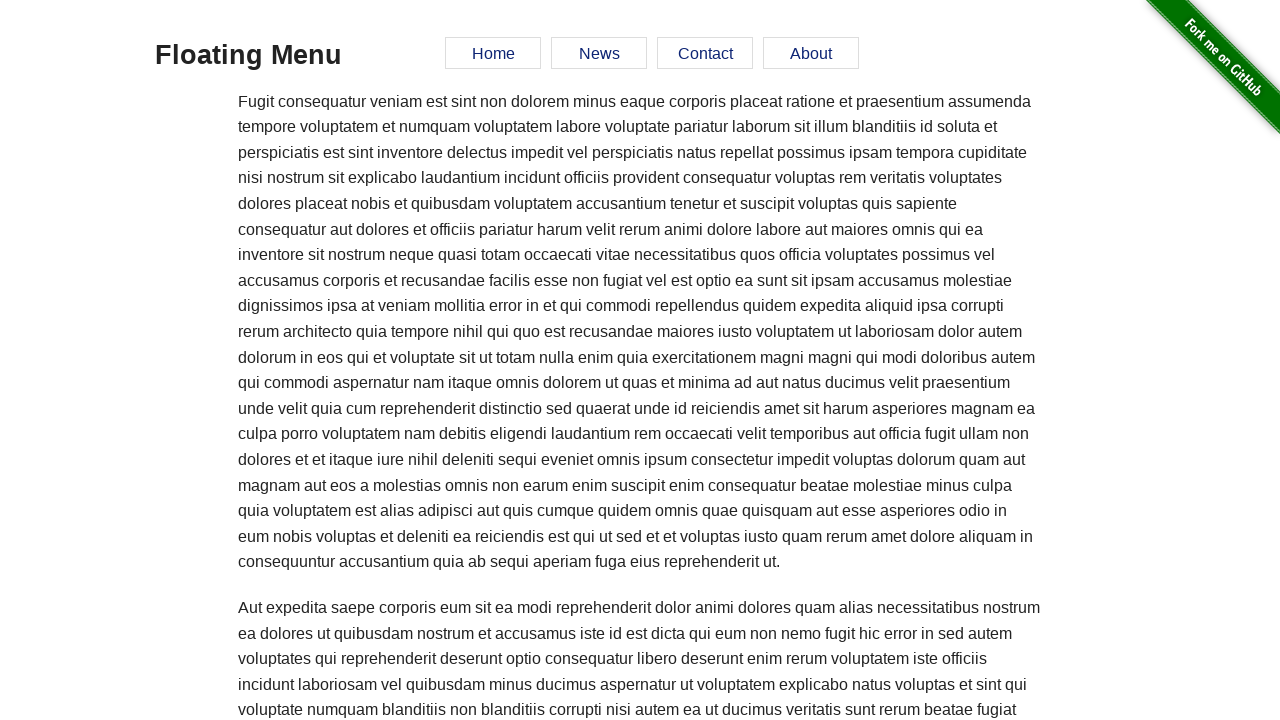

Verified menu item 4 is visible
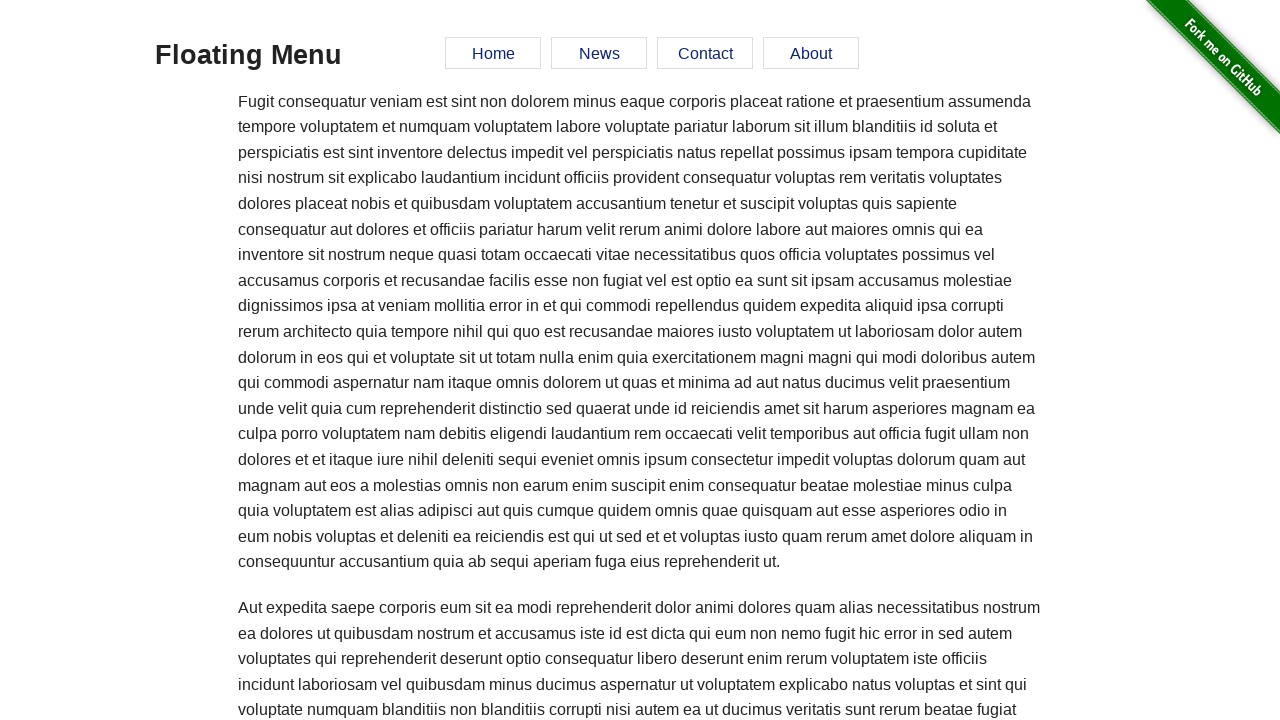

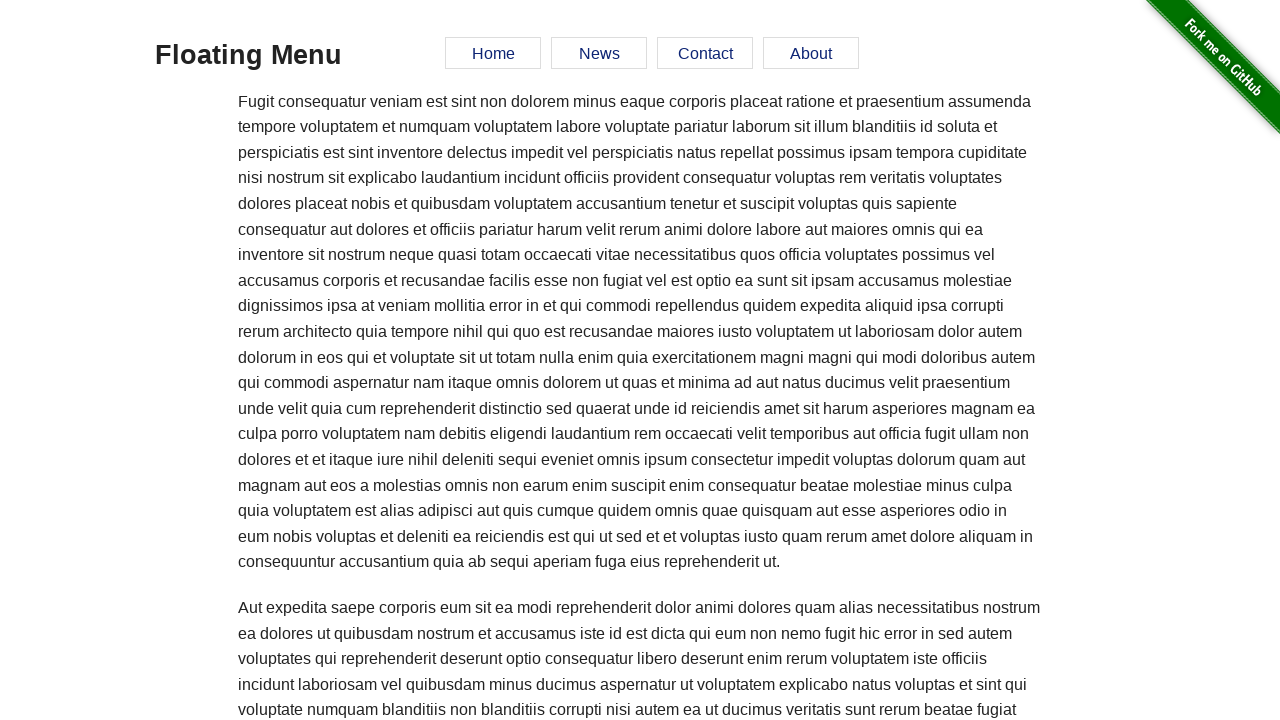